Navigates to tus.io demo page and scrolls to each h3 element on the page to ensure they are visible

Starting URL: https://tus.io/demo.html

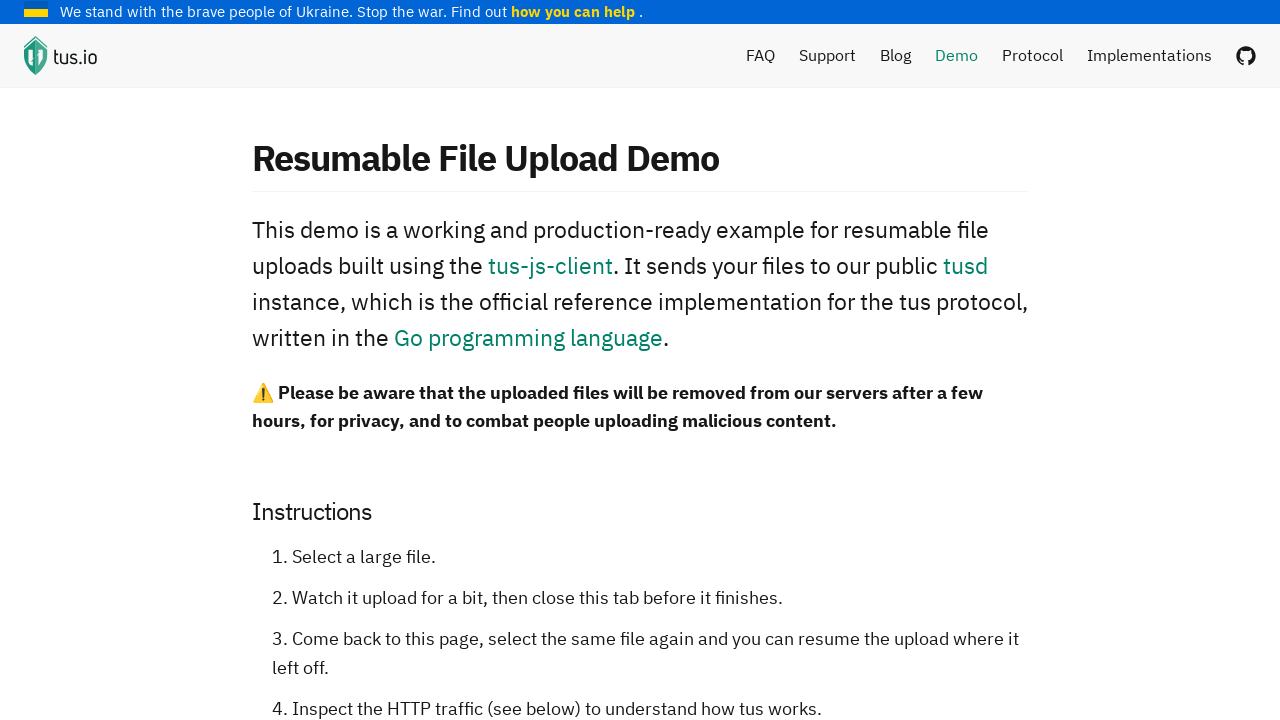

Navigated to tus.io demo page
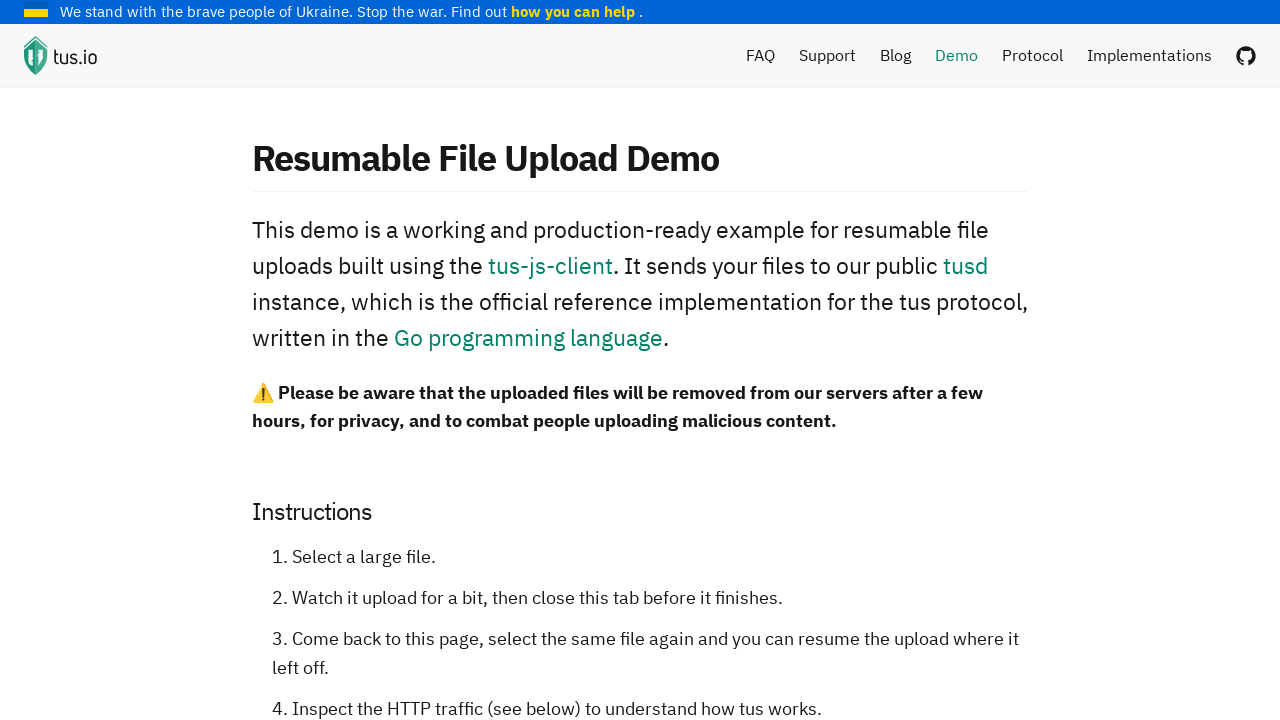

Located all h3 elements on the page
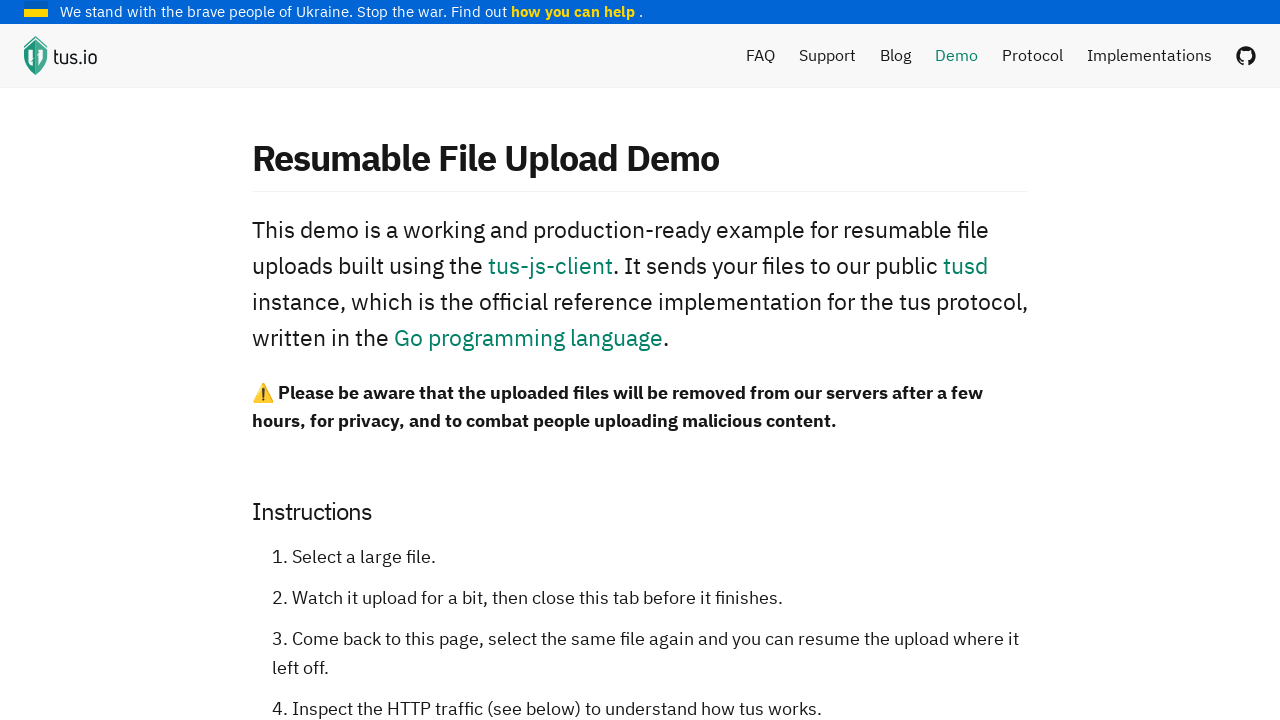

Scrolled h3 element #1 into view
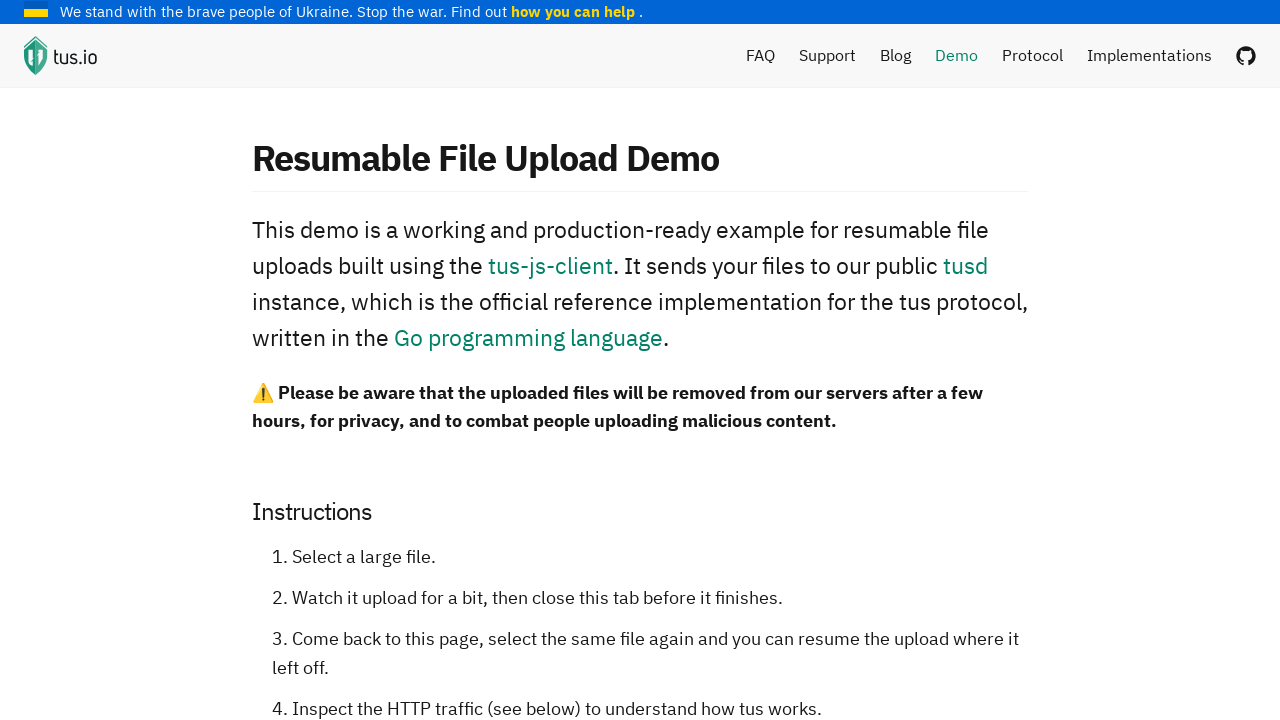

Waited 1 second after scrolling h3 element #1
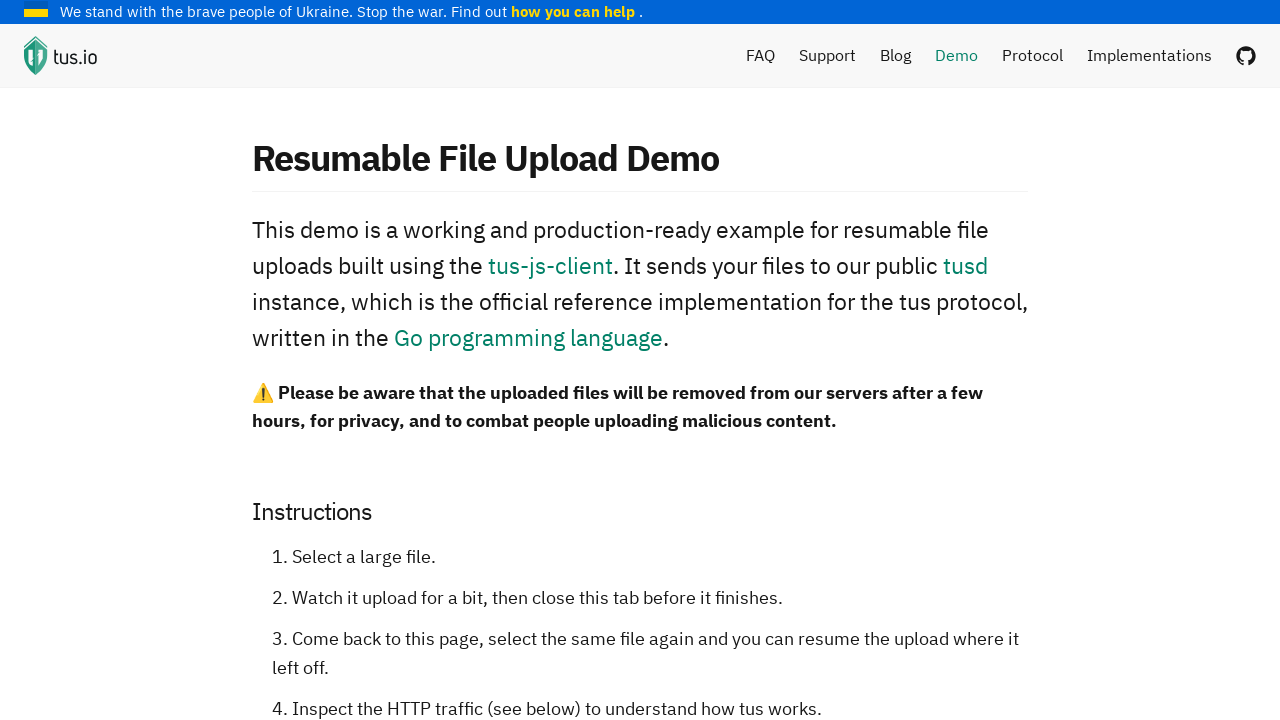

Scrolled h3 element #2 into view
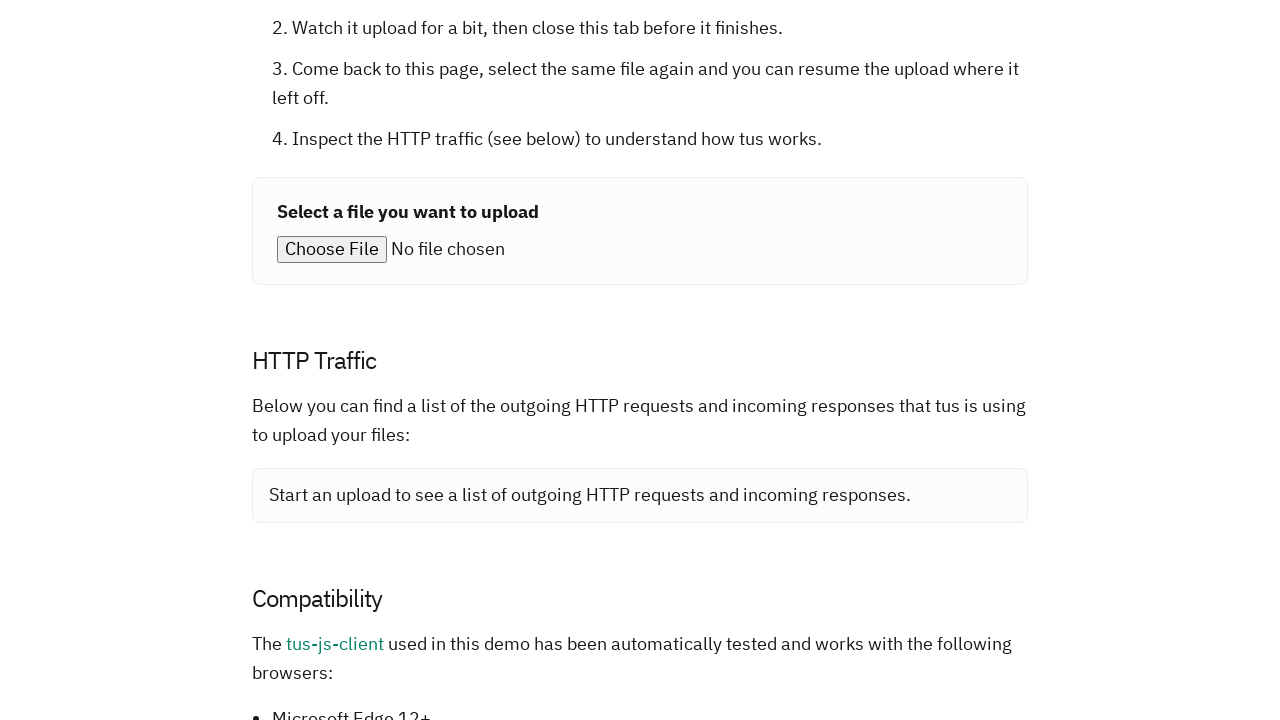

Waited 1 second after scrolling h3 element #2
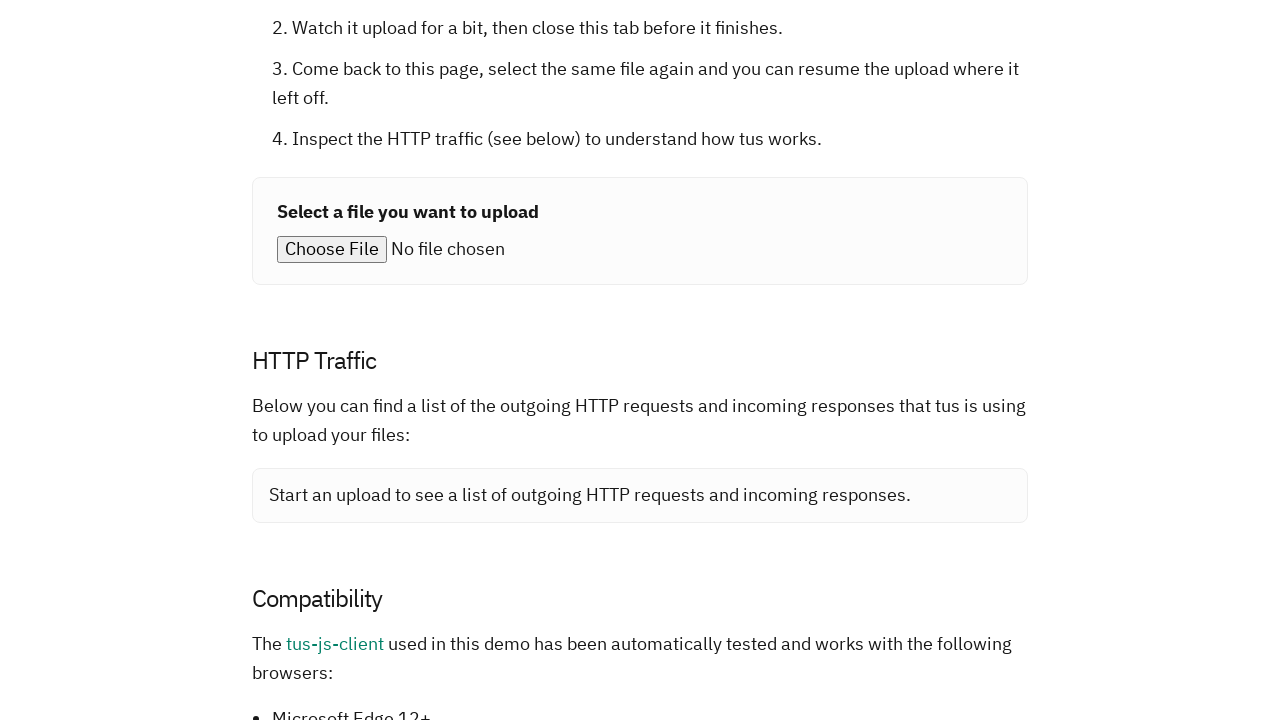

Scrolled h3 element #3 into view
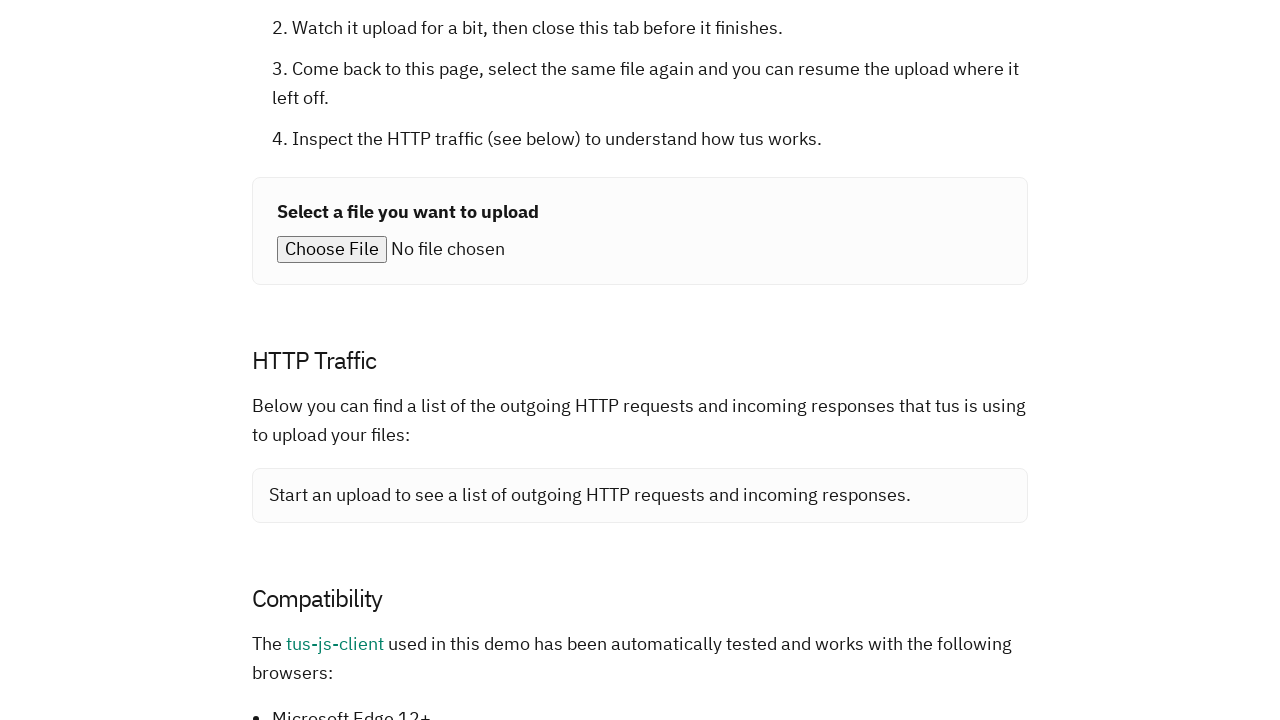

Waited 1 second after scrolling h3 element #3
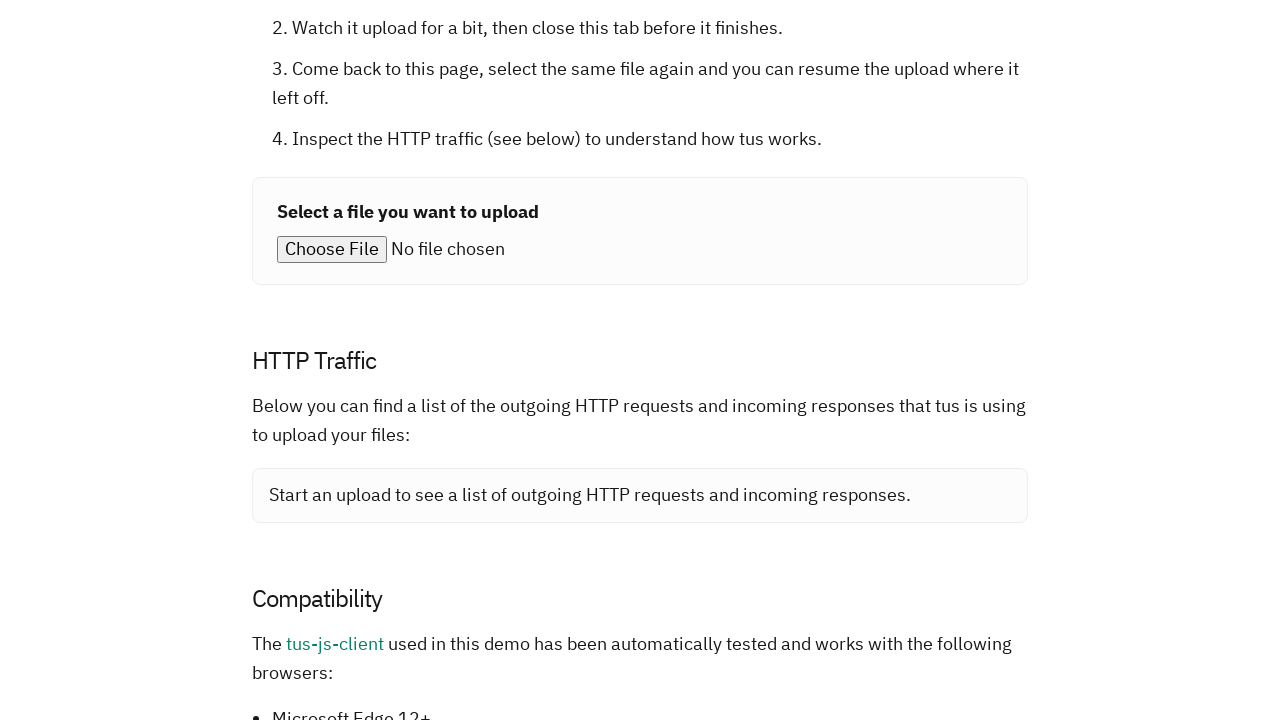

Scrolled h3 element #4 into view
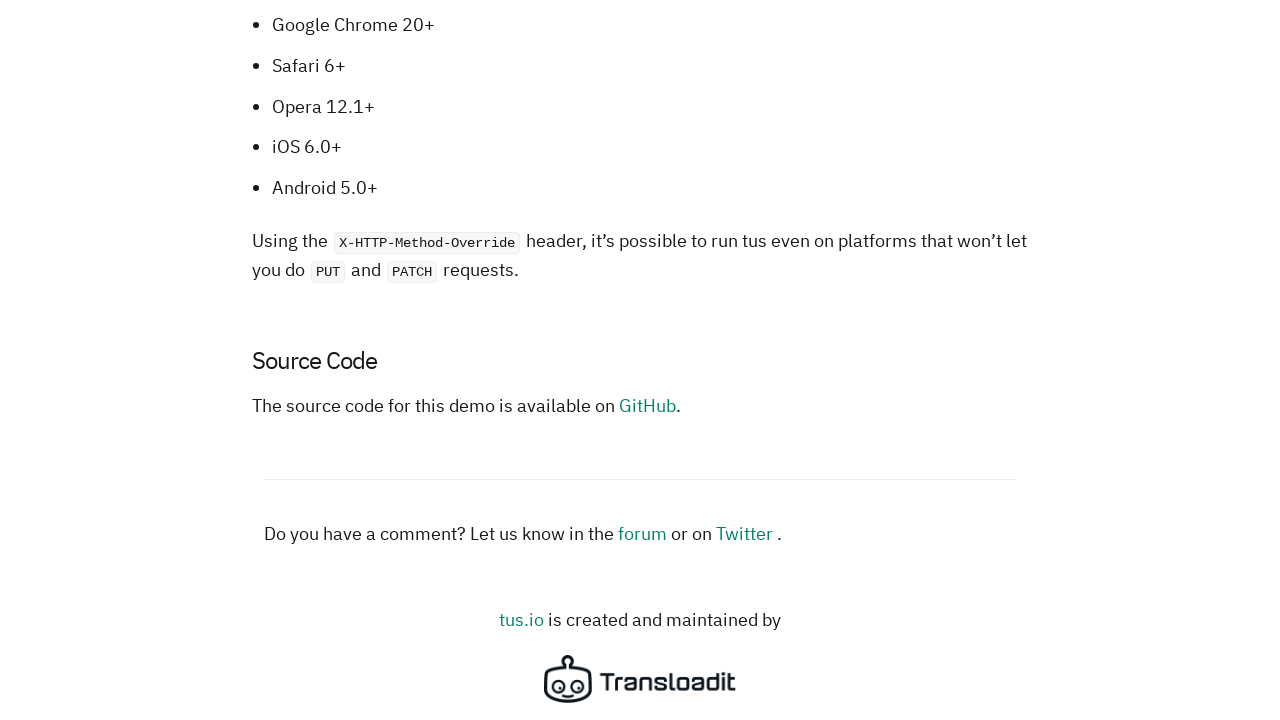

Waited 1 second after scrolling h3 element #4
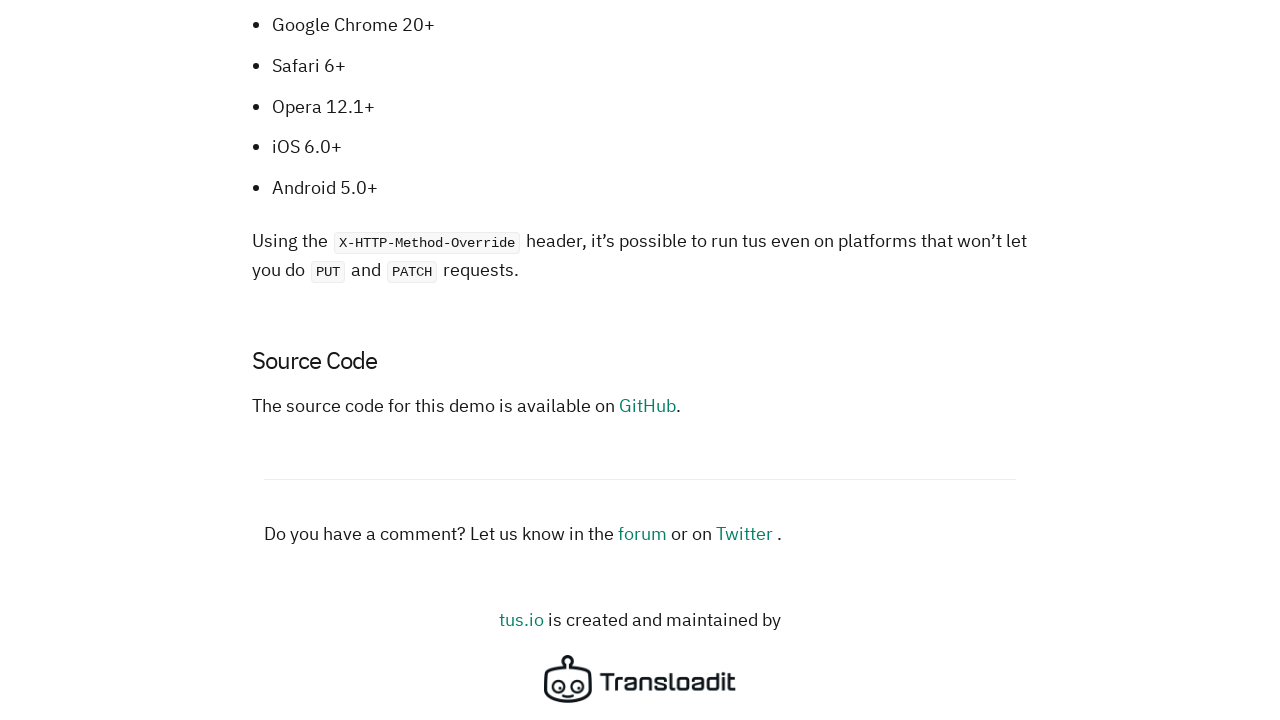

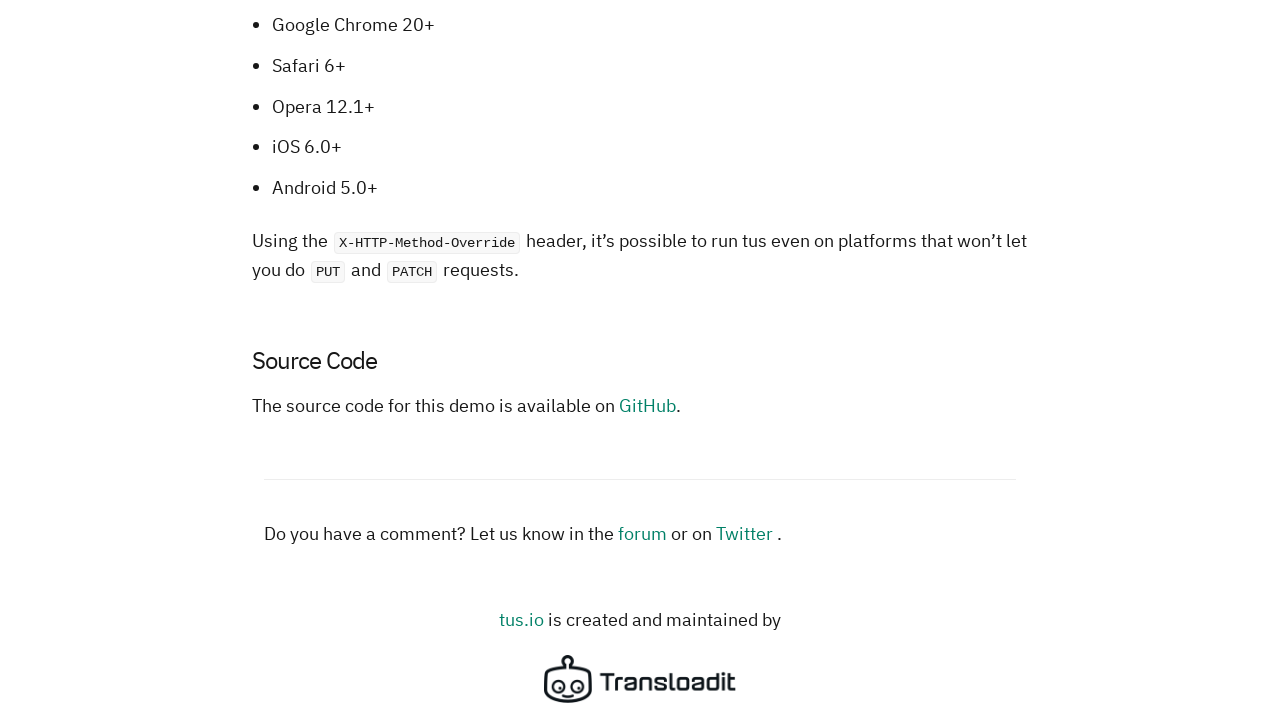